Tests dynamic checkbox visibility by toggling it to disappear and reappear using a toggle button

Starting URL: https://v1.training-support.net/selenium/dynamic-controls

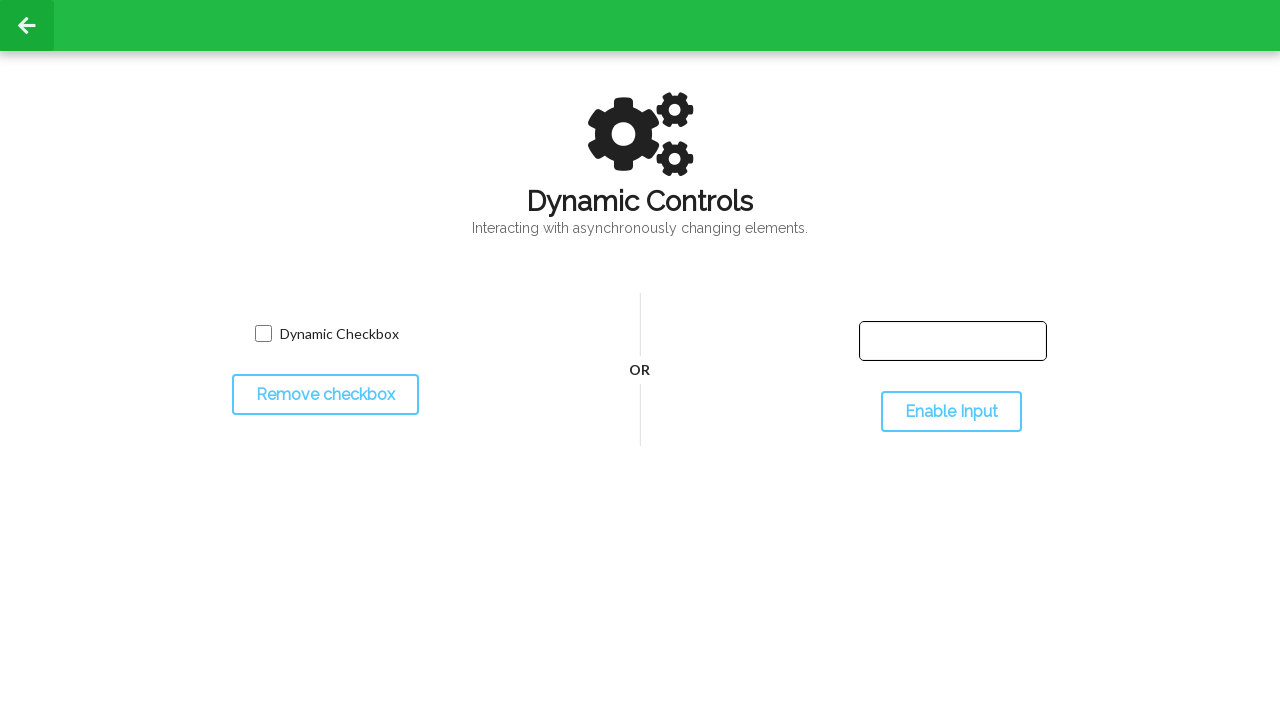

Clicked toggle button to hide checkbox at (325, 395) on #toggleCheckbox
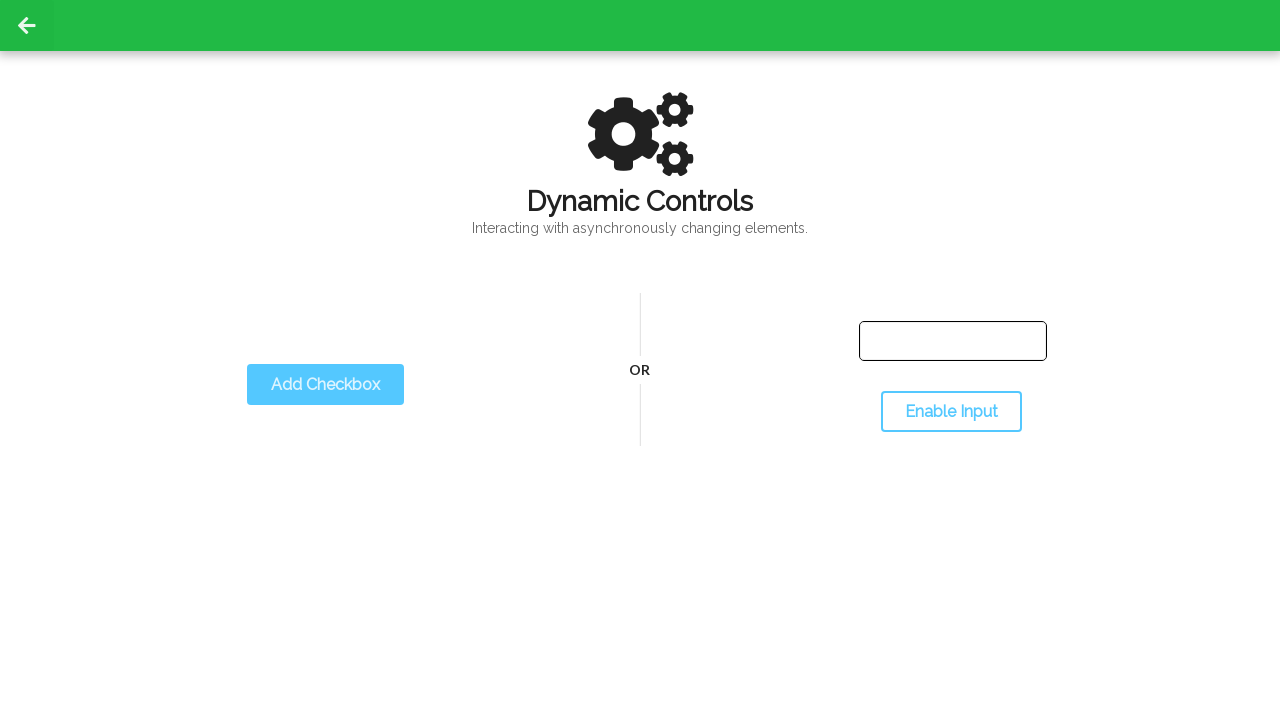

Checkbox disappeared as expected
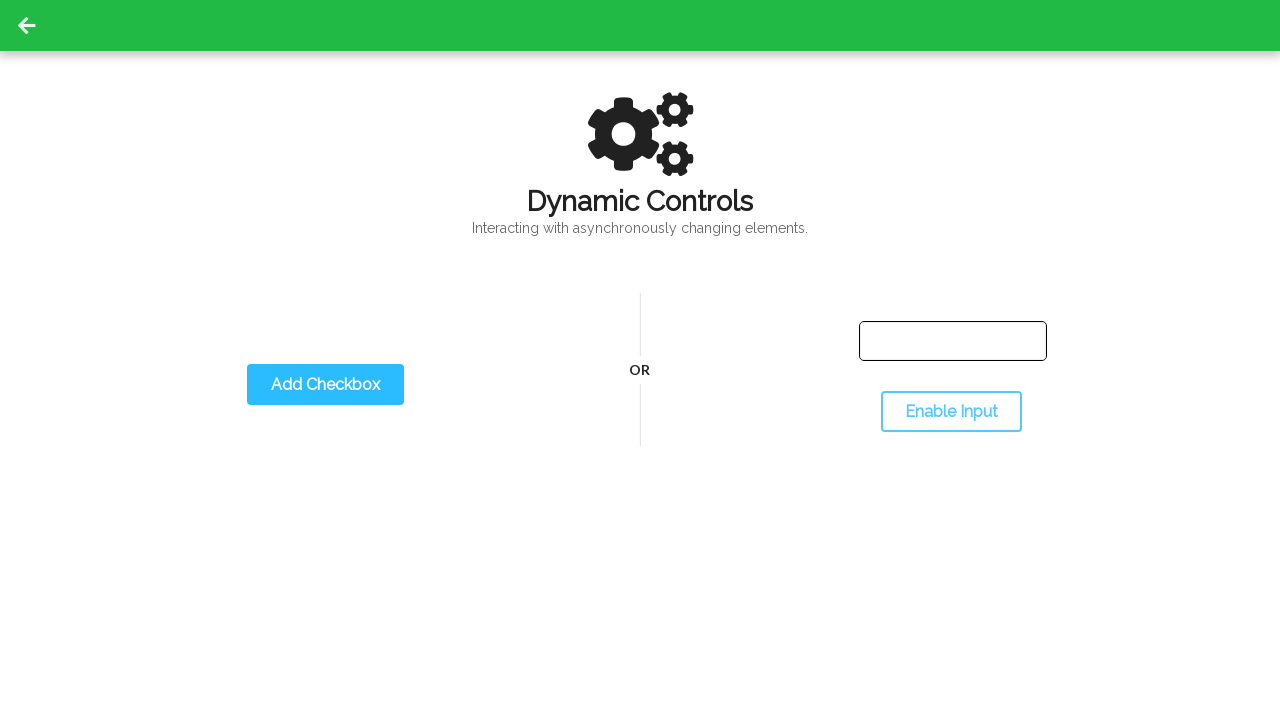

Clicked toggle button again to show checkbox at (325, 385) on #toggleCheckbox
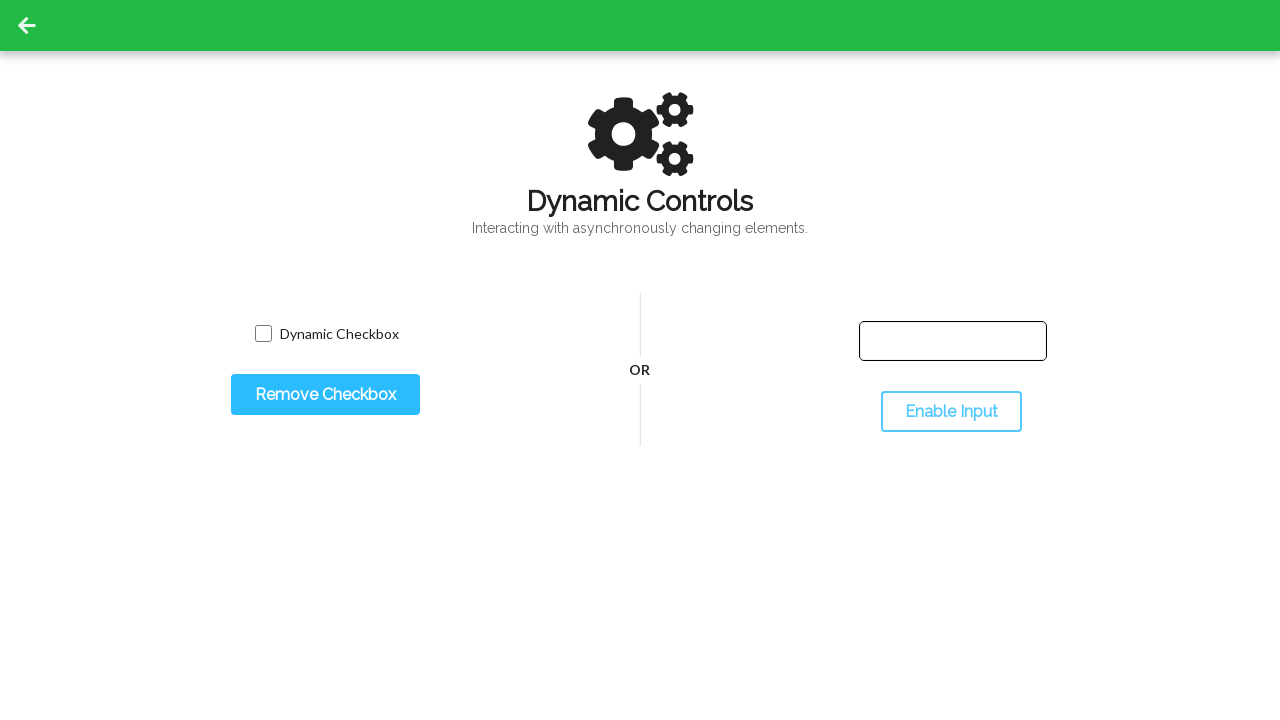

Checkbox reappeared as expected
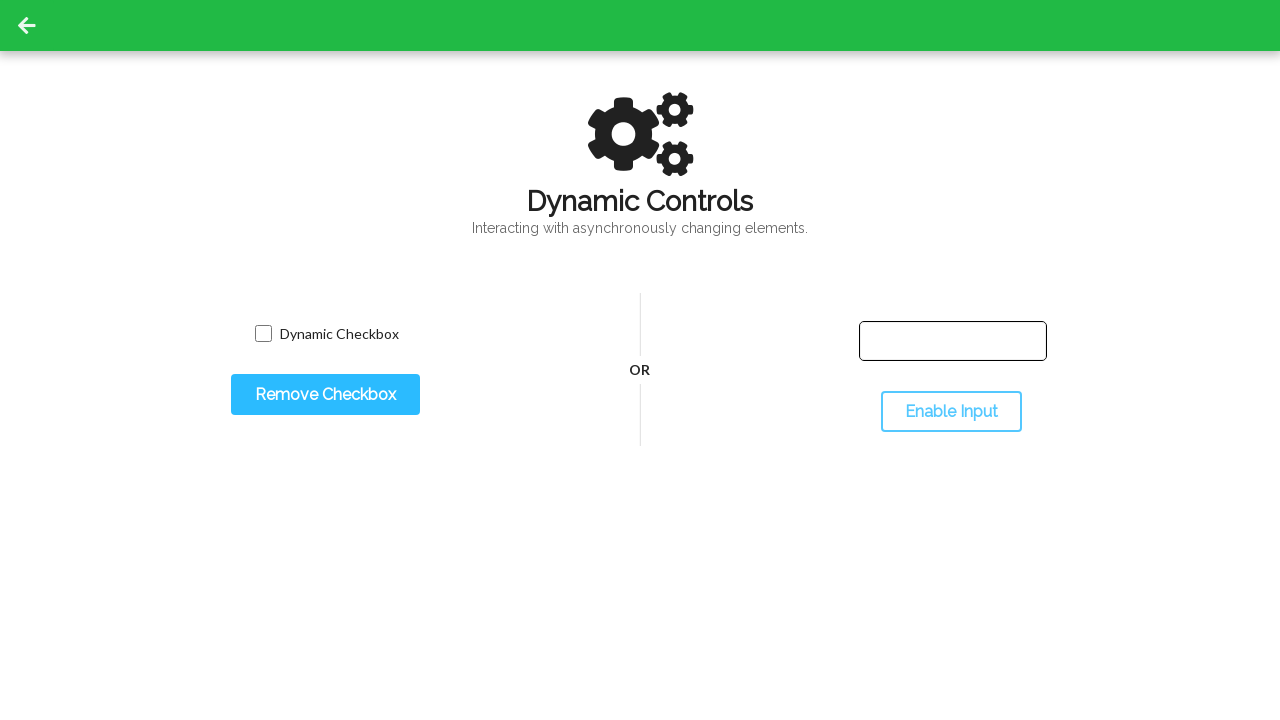

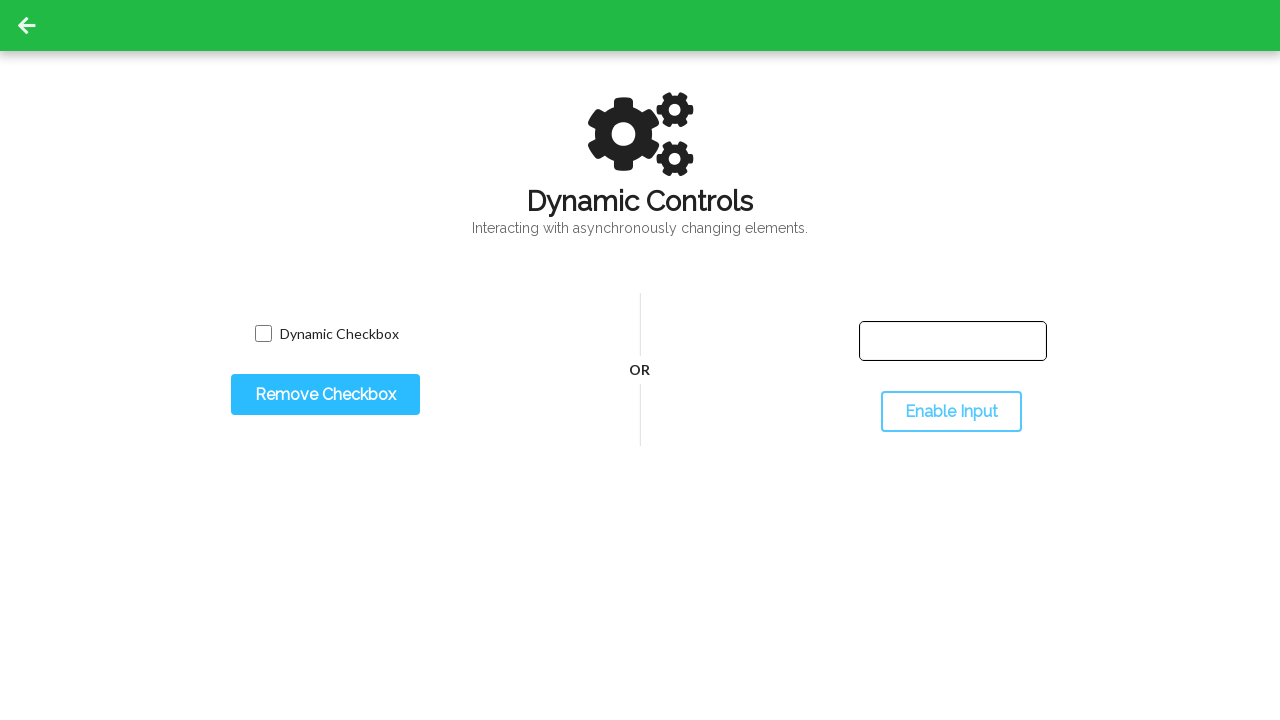